Navigates to an XKCD comic, verifies the title contains "Garden", then clicks the "next" button 4 times and verifies the final comic title contains "Algorithms"

Starting URL: http://xkcd.com/1663/

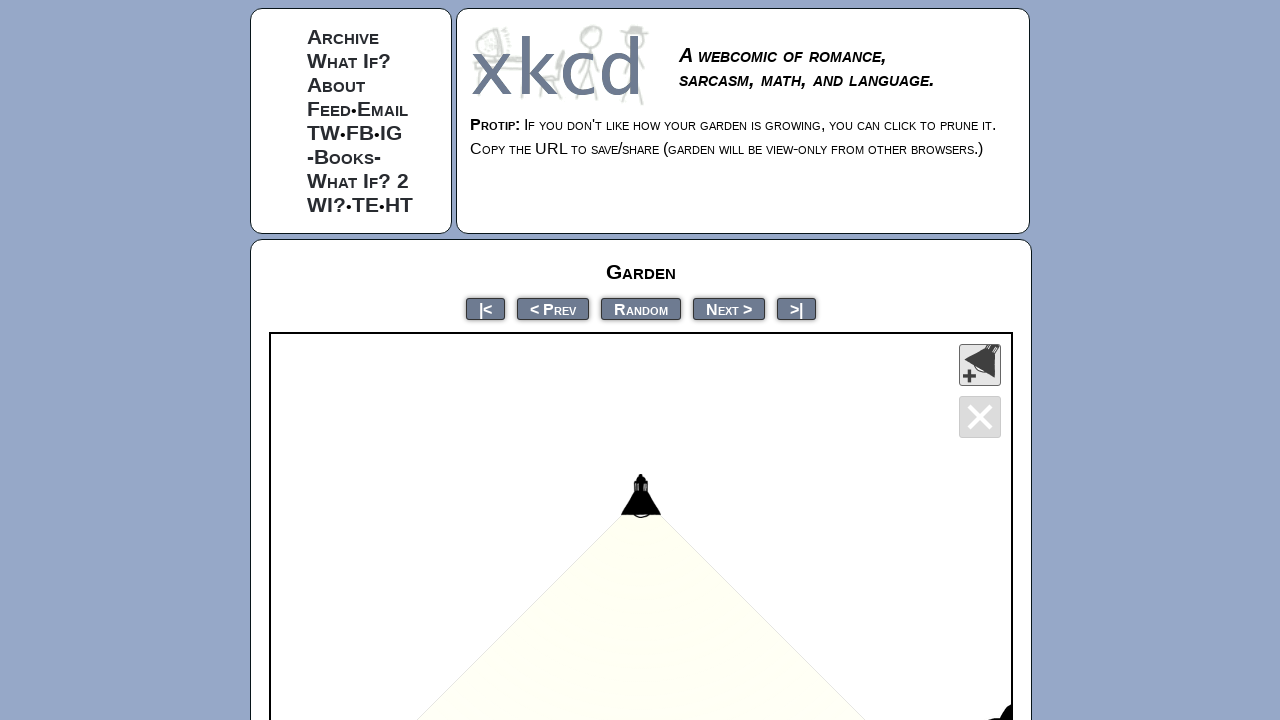

Navigated to XKCD comic at http://xkcd.com/1663/
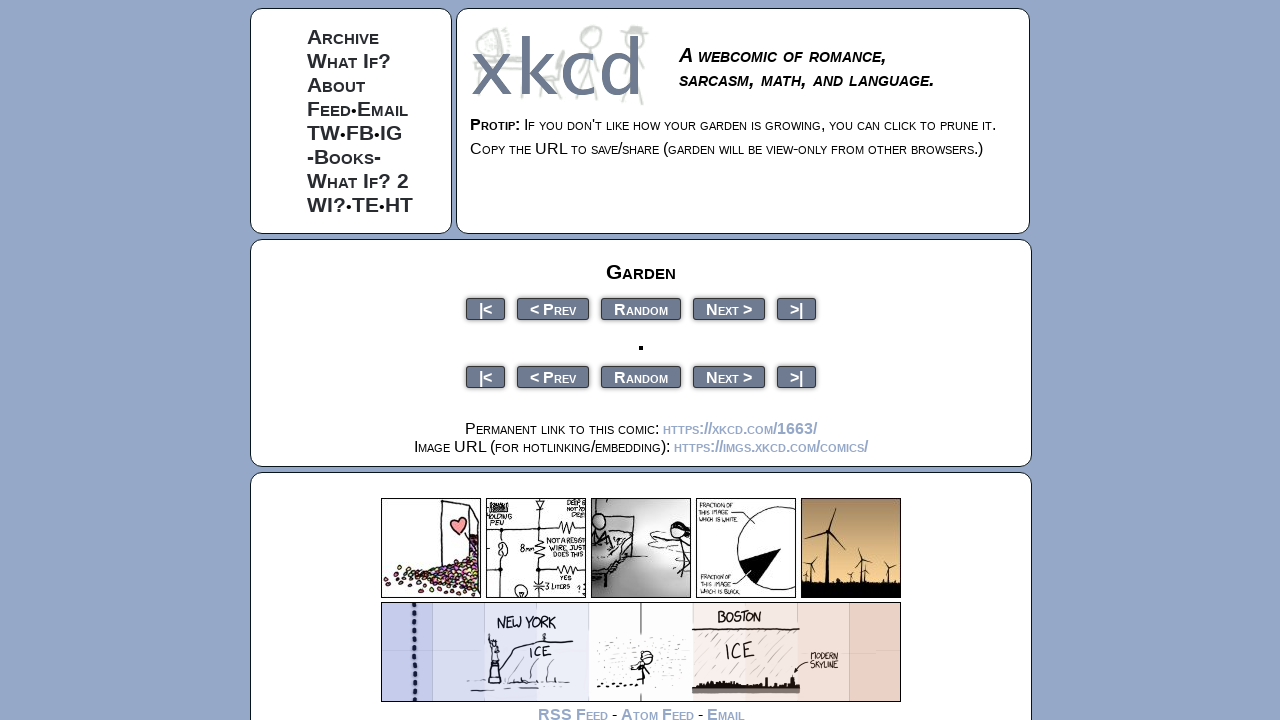

Waited for comic title selector to load
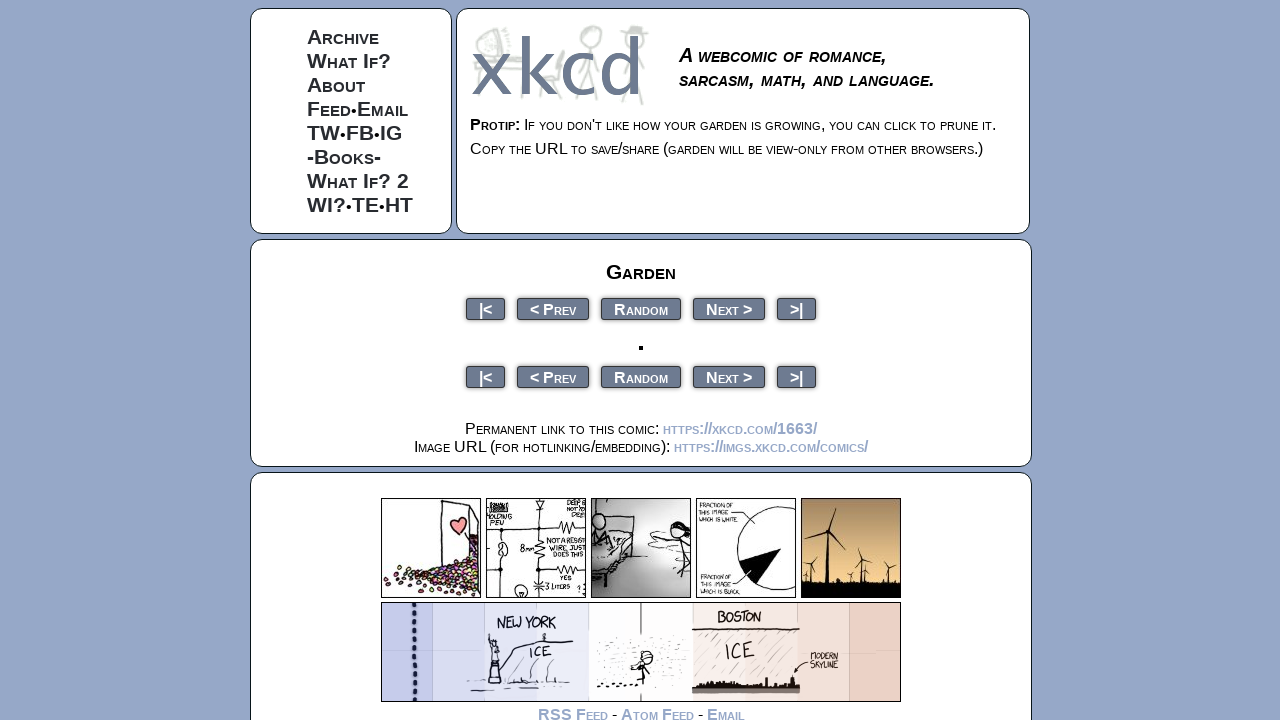

Verified that initial comic title contains 'Garden'
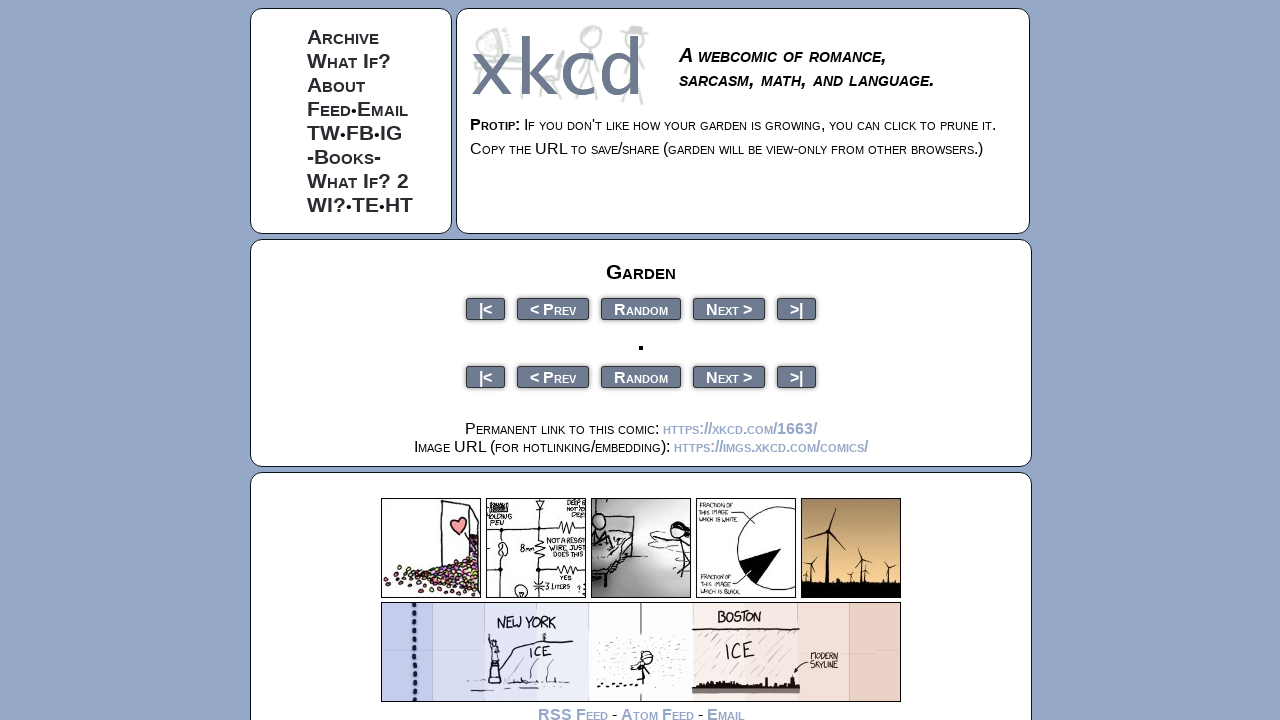

Clicked next button to navigate to next comic at (729, 308) on a[rel="next"]
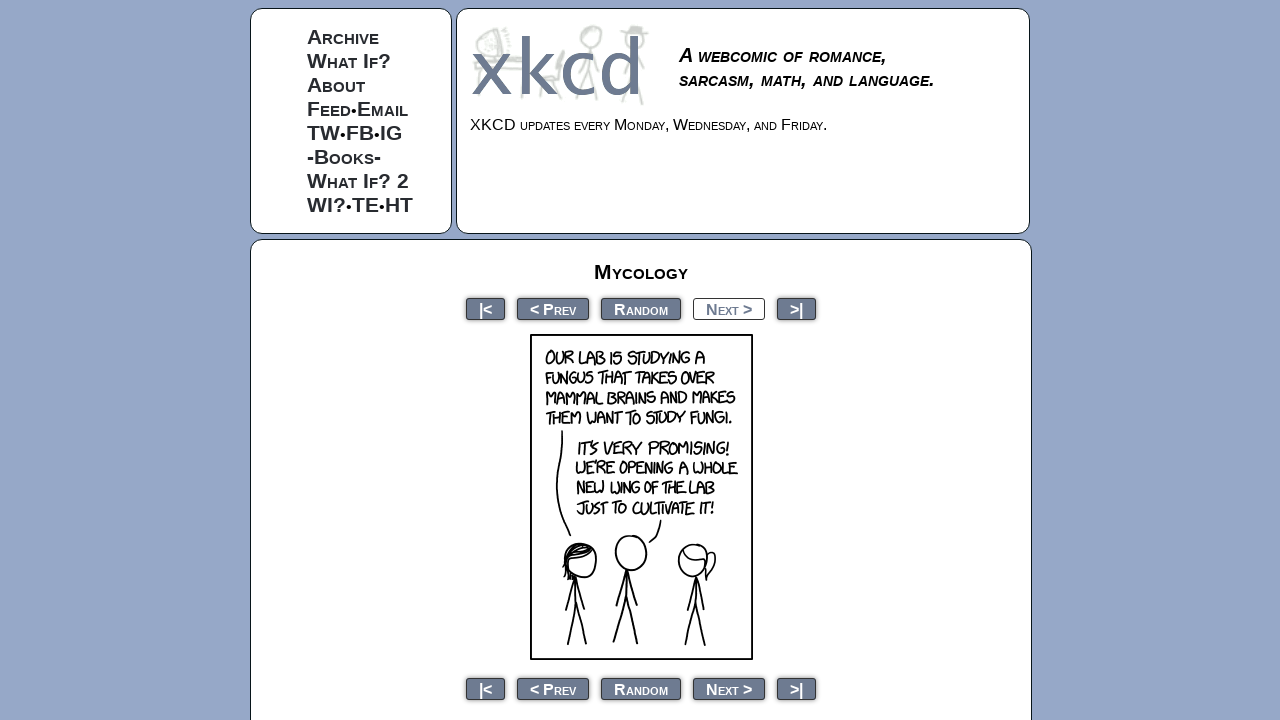

Clicked next button to navigate to next comic at (729, 308) on a[rel="next"]
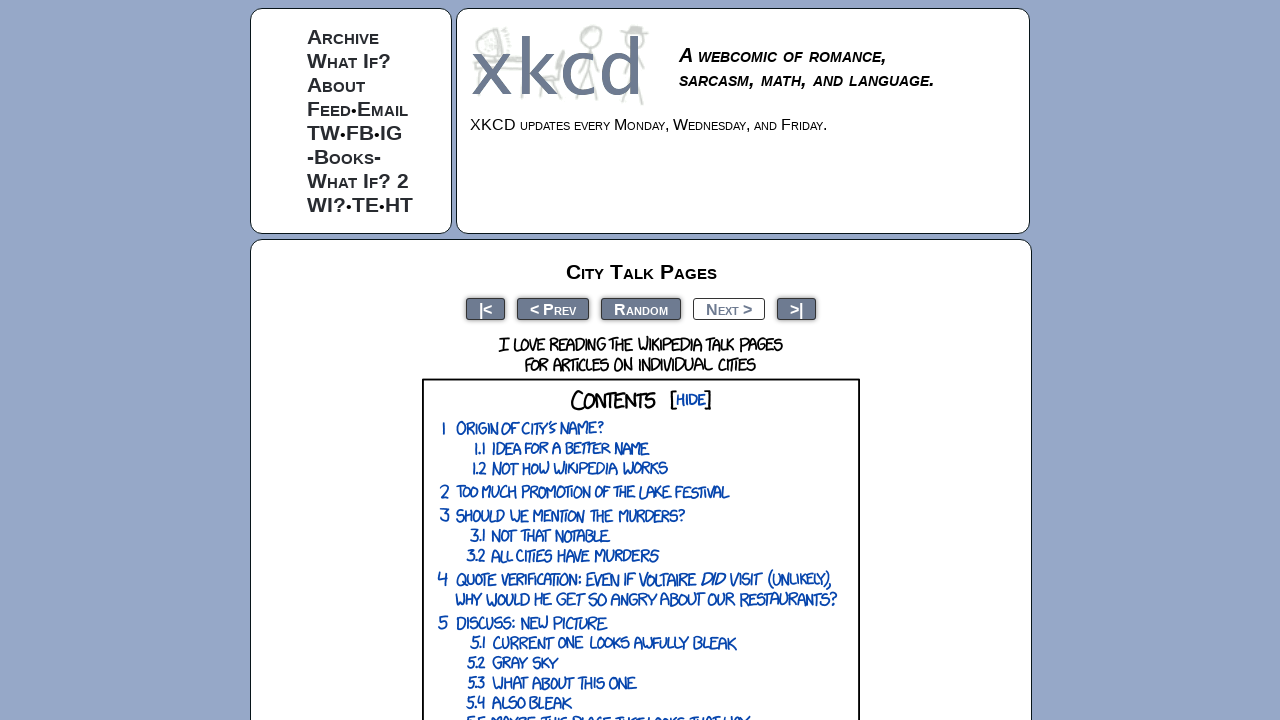

Clicked next button to navigate to next comic at (729, 308) on a[rel="next"]
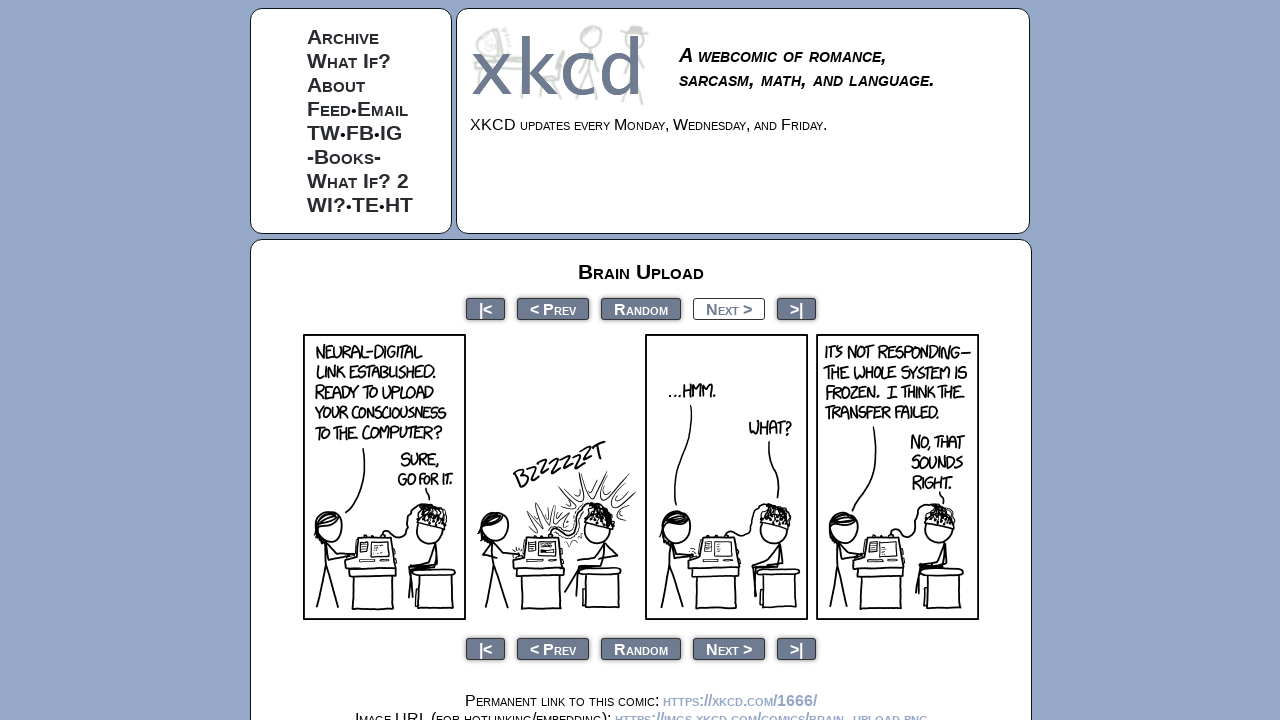

Clicked next button to navigate to next comic at (729, 308) on a[rel="next"]
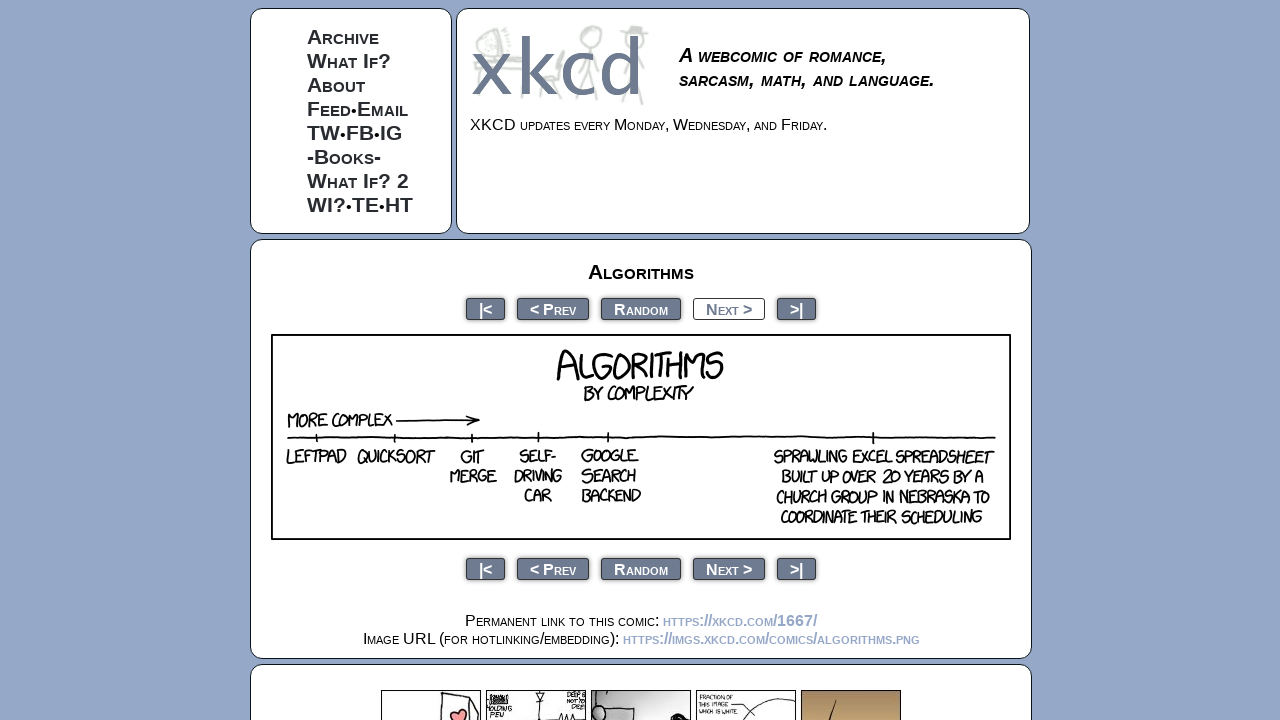

Waited for final comic title selector to load
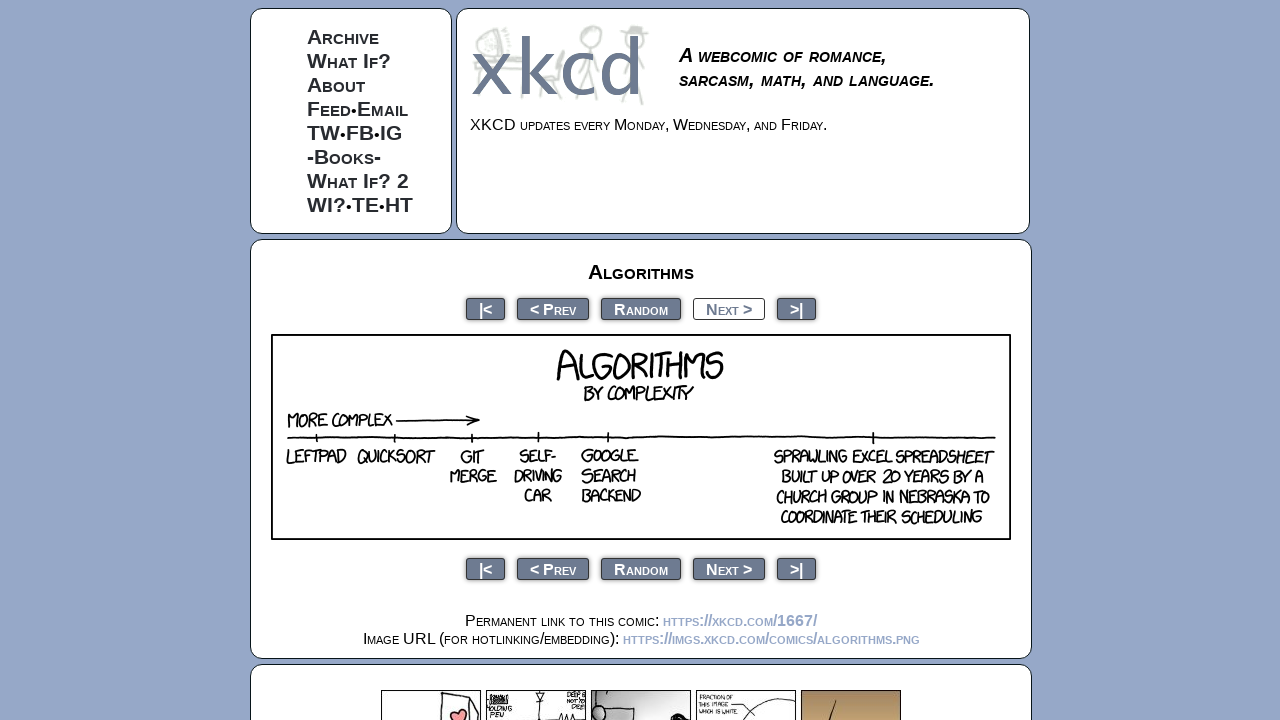

Verified that final comic title contains 'Algorithms'
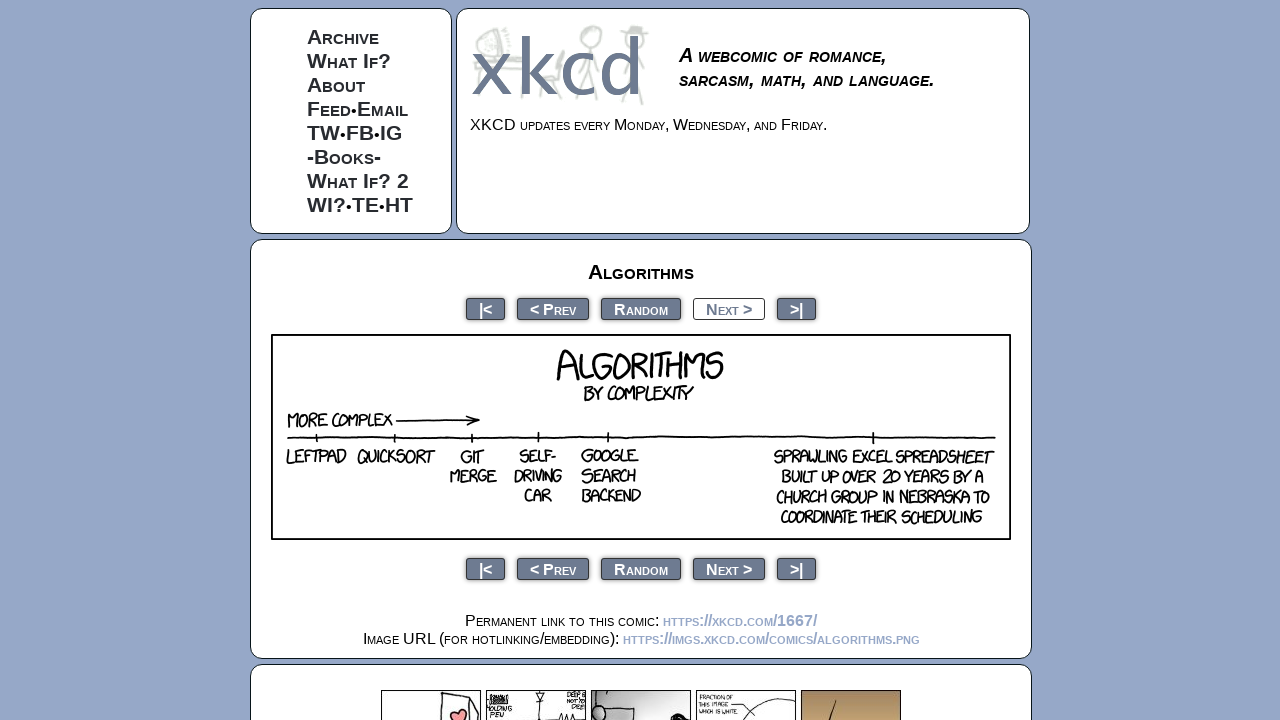

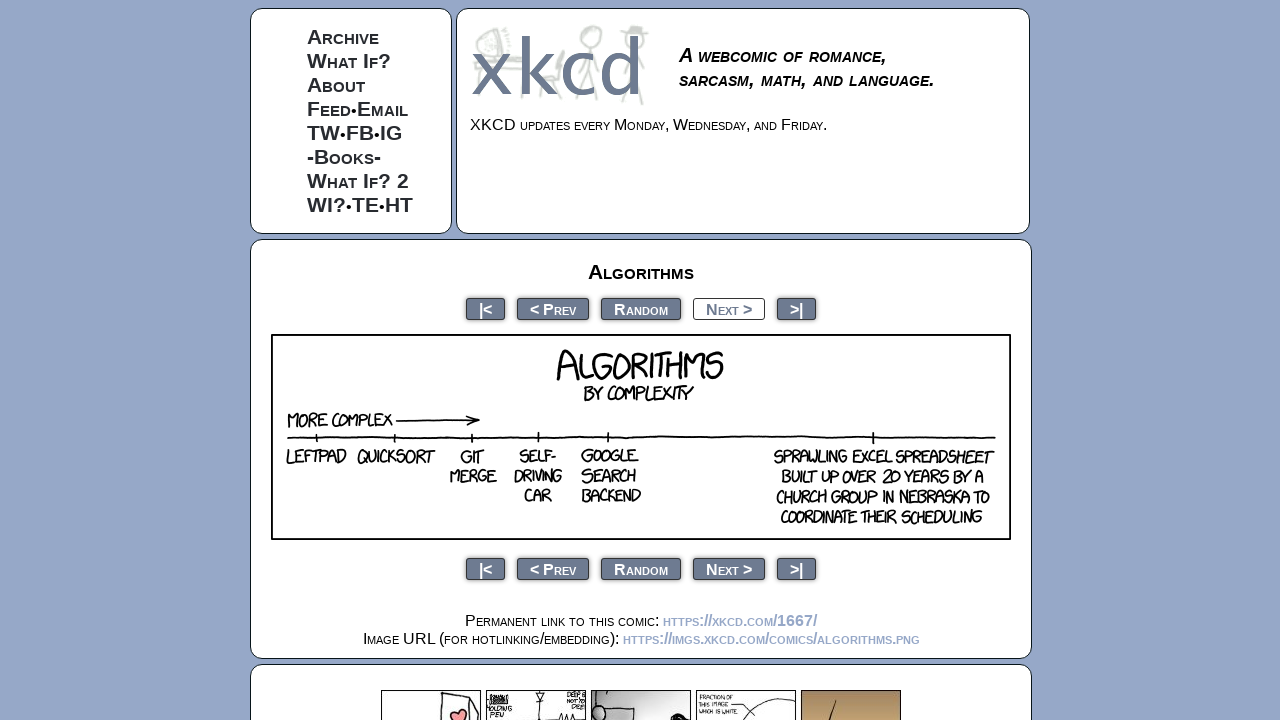